Tests the complete e-commerce purchase flow on Demoblaze by adding two random products to the cart, navigating to the cart, filling out the order form with customer details, and verifying the successful purchase confirmation screen.

Starting URL: https://www.demoblaze.com

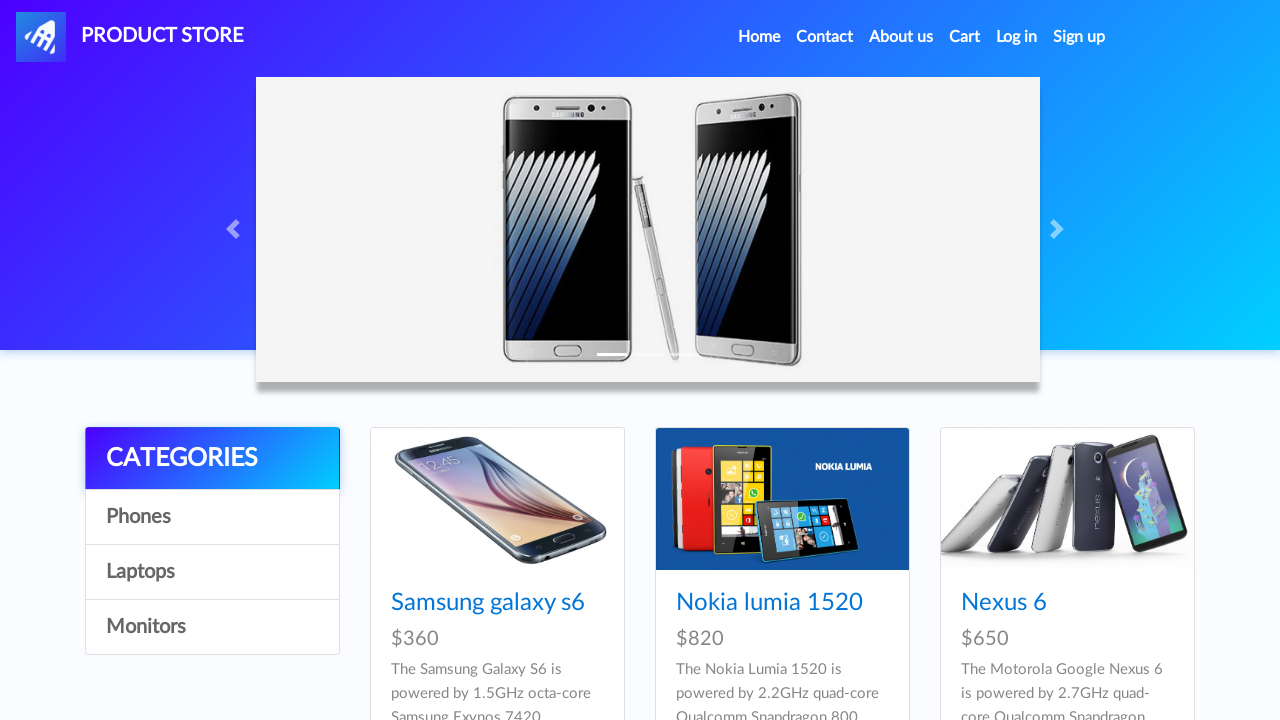

Waited for products to load on homepage
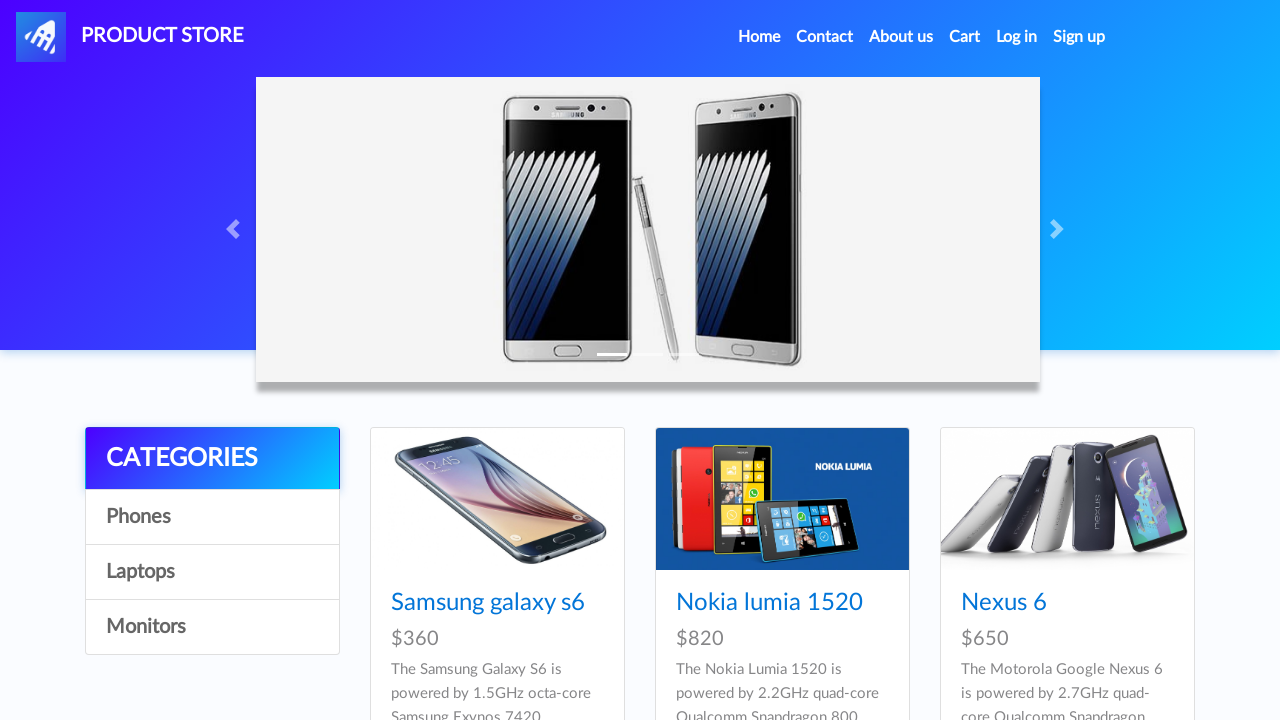

Clicked on first random product
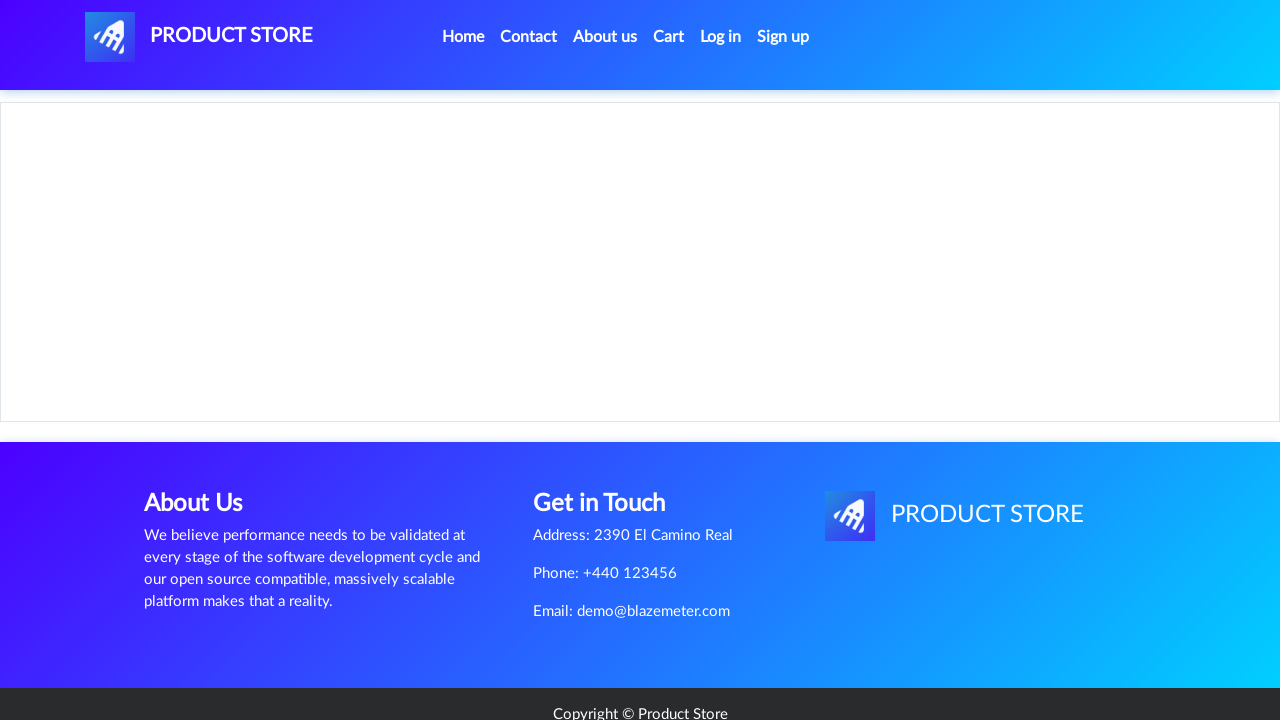

Product page loaded with Add to Cart button visible
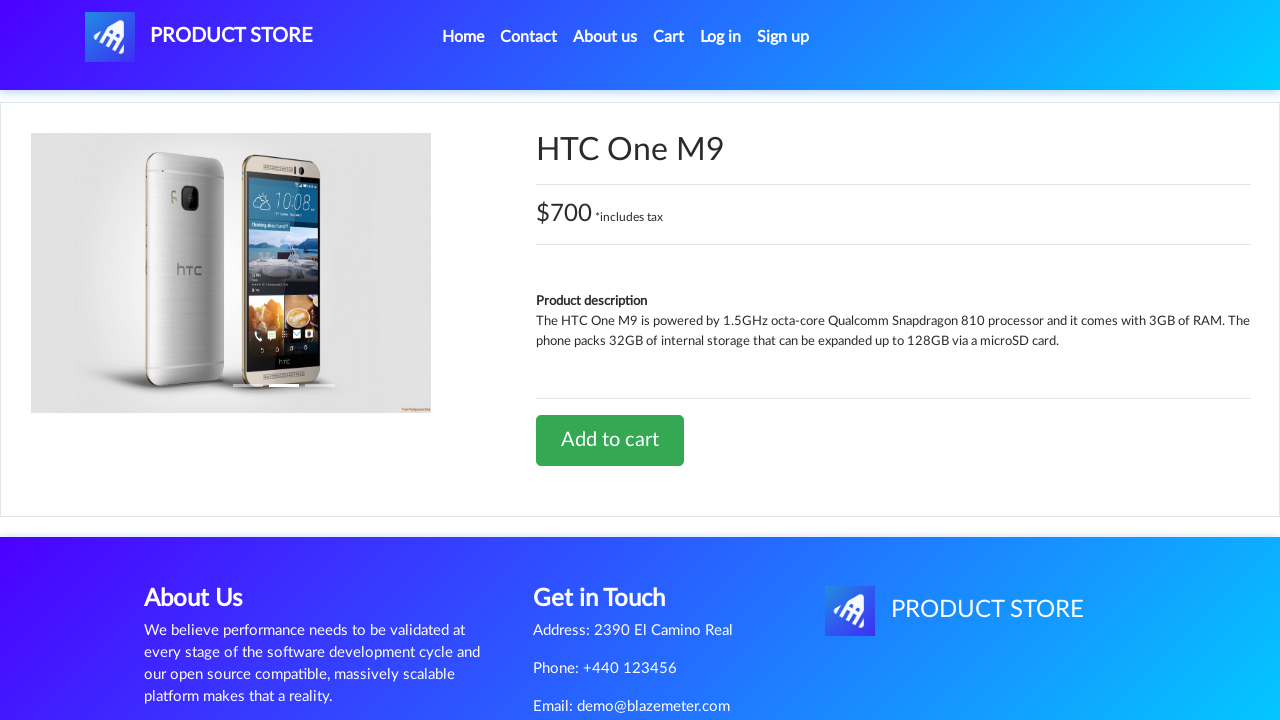

Clicked Add to Cart button for first product at (610, 440) on div.col-sm-12.col-md-6.col-lg-6 > a.btn.btn-success.btn-lg
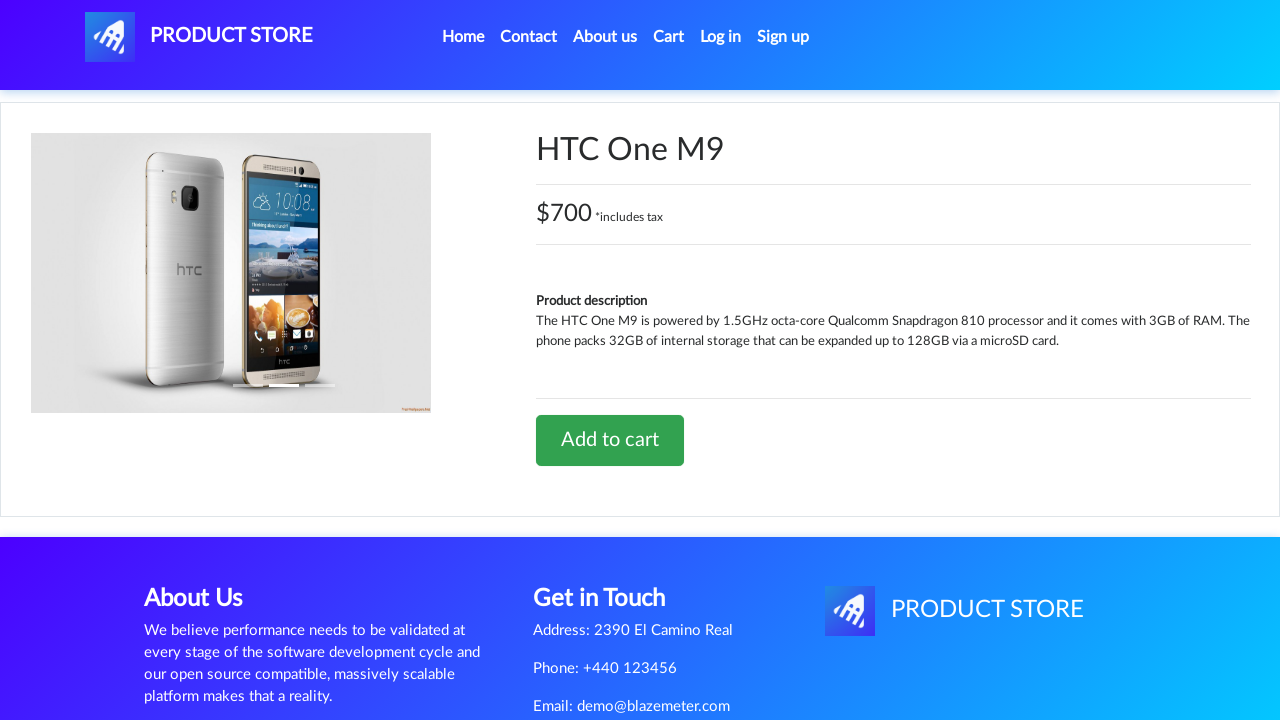

Accepted alert confirmation for first product added to cart
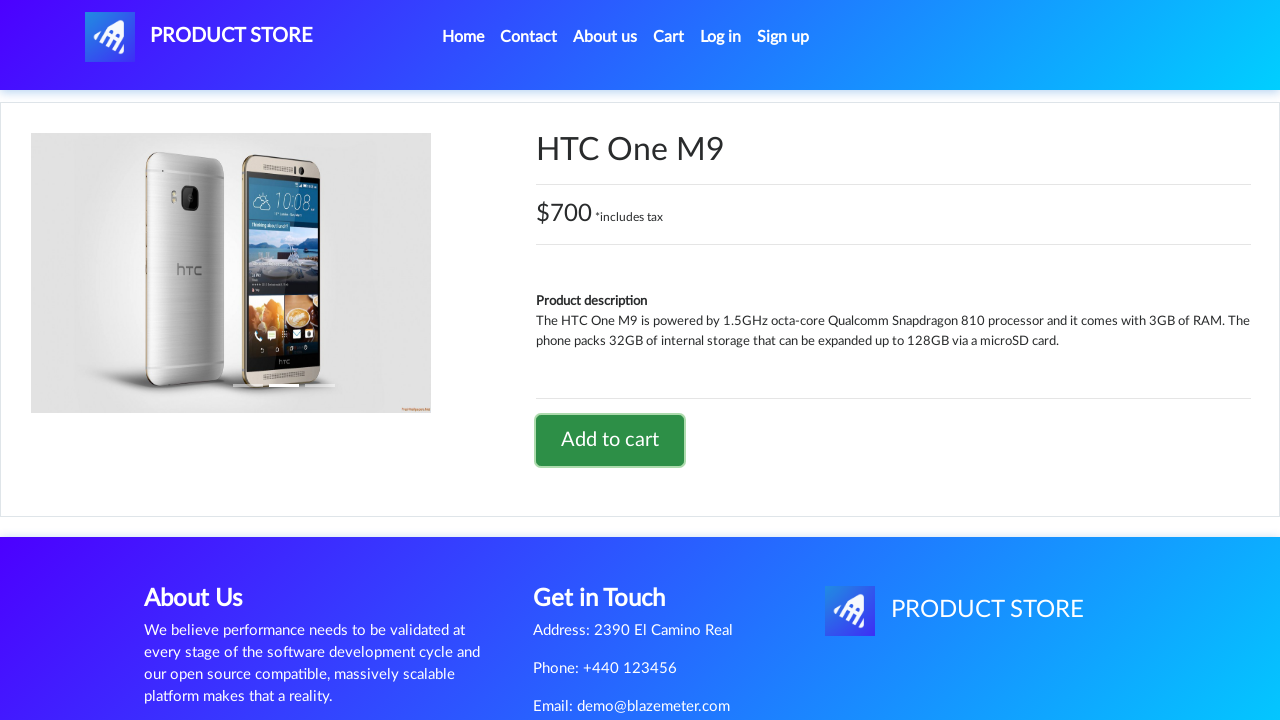

Navigated back to Demoblaze homepage
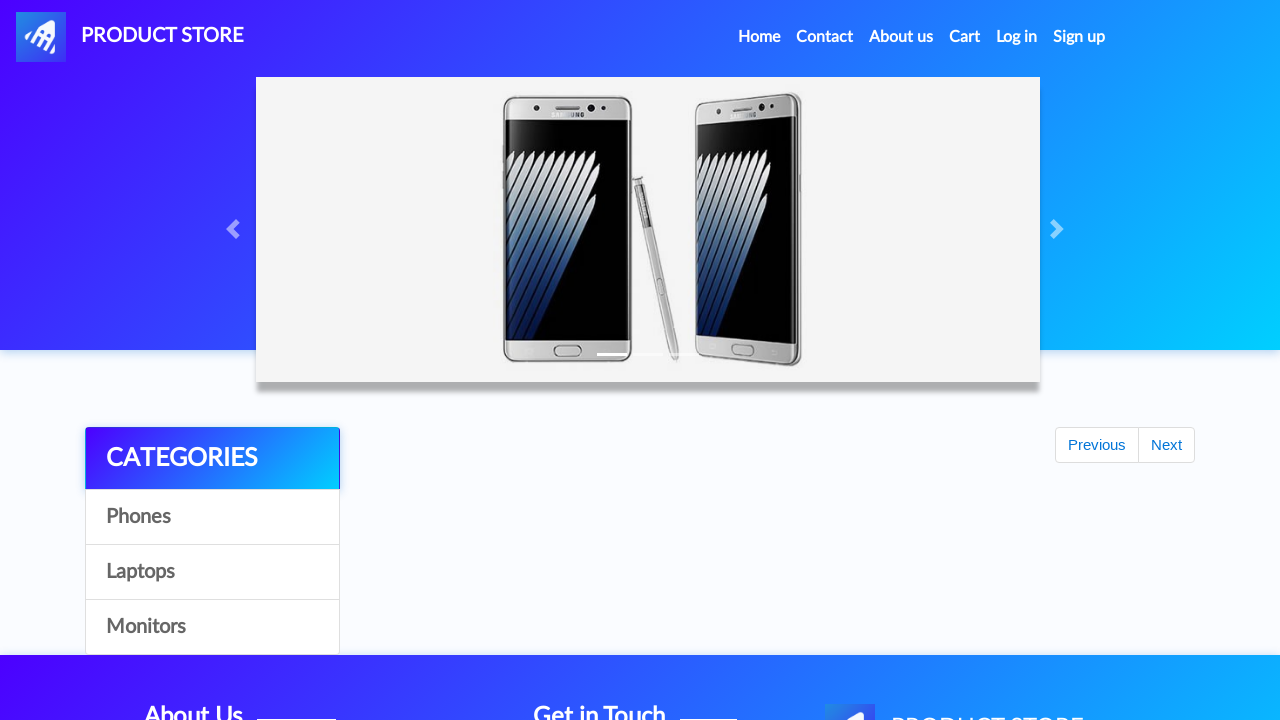

Waited for products to load on homepage again
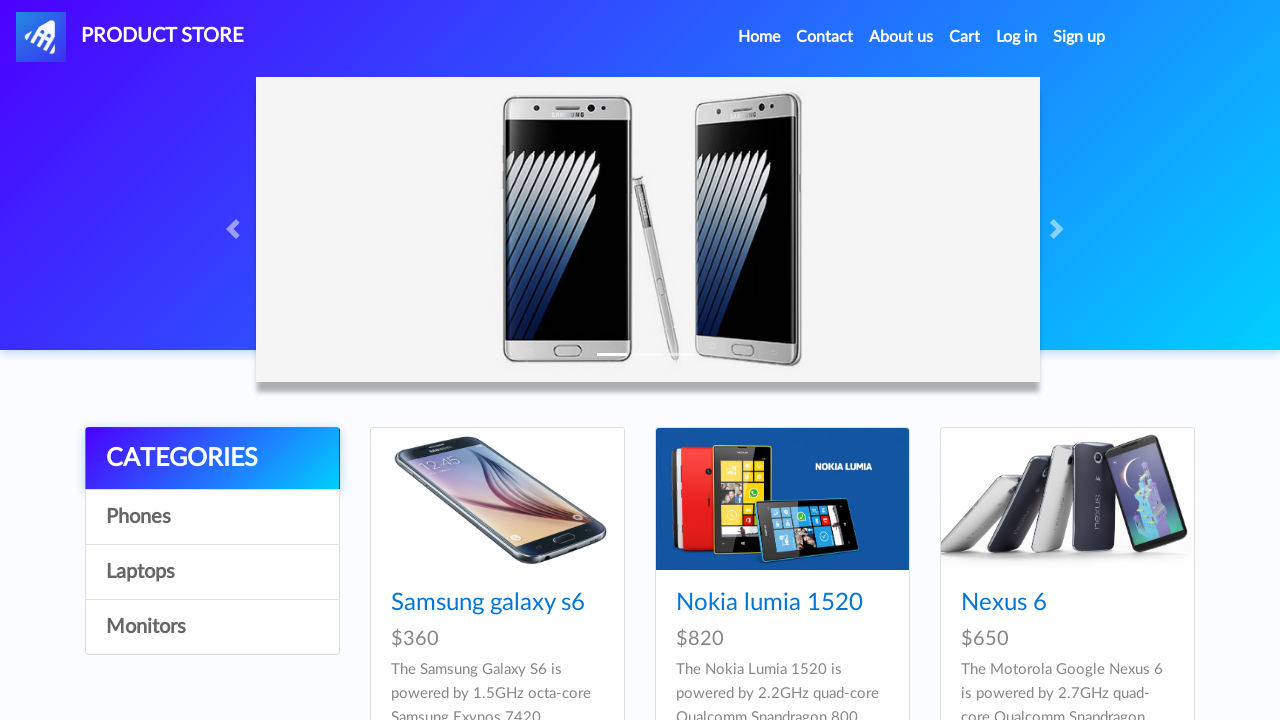

Clicked on second random product
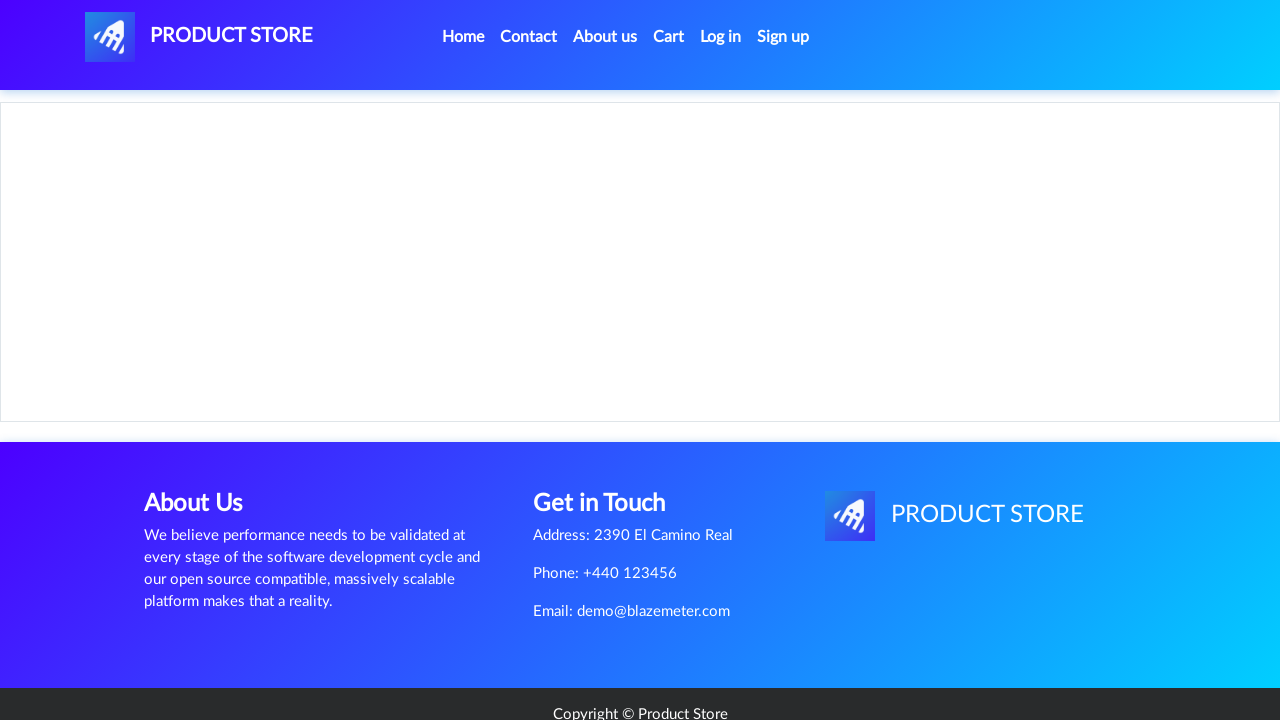

Product page loaded with Add to Cart button visible
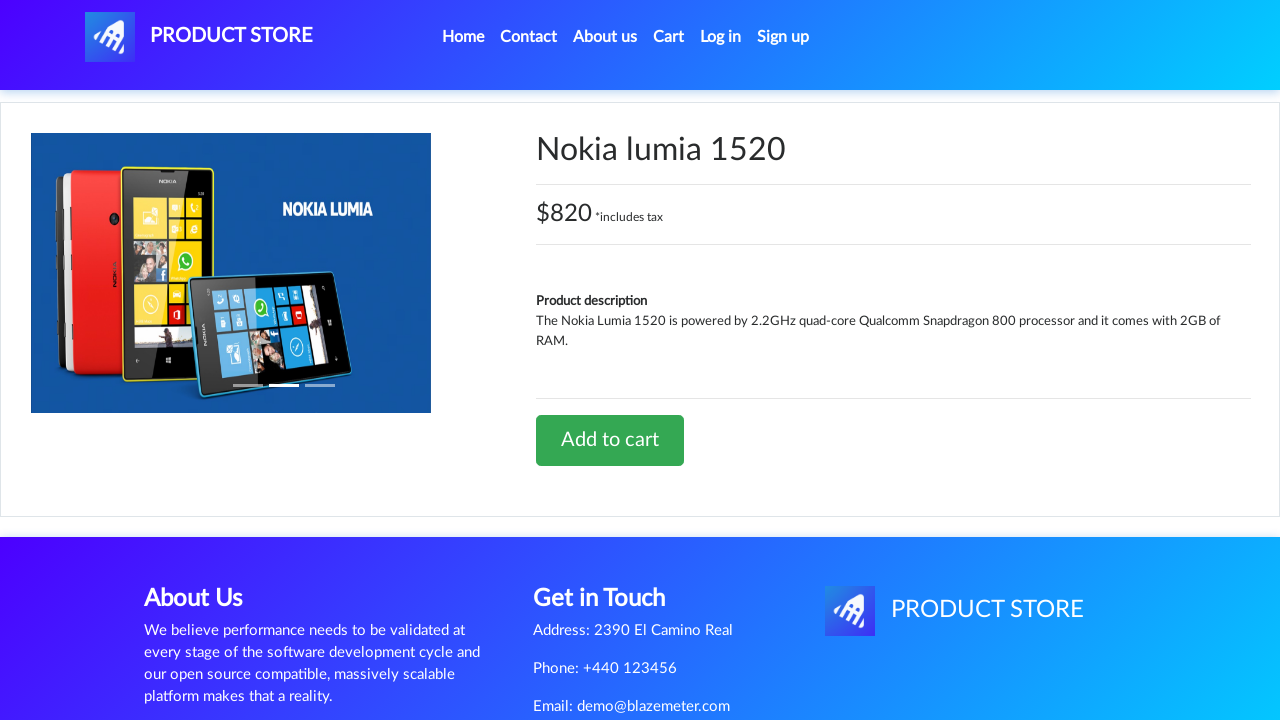

Clicked Add to Cart button for second product at (610, 440) on div.col-sm-12.col-md-6.col-lg-6 > a.btn.btn-success.btn-lg
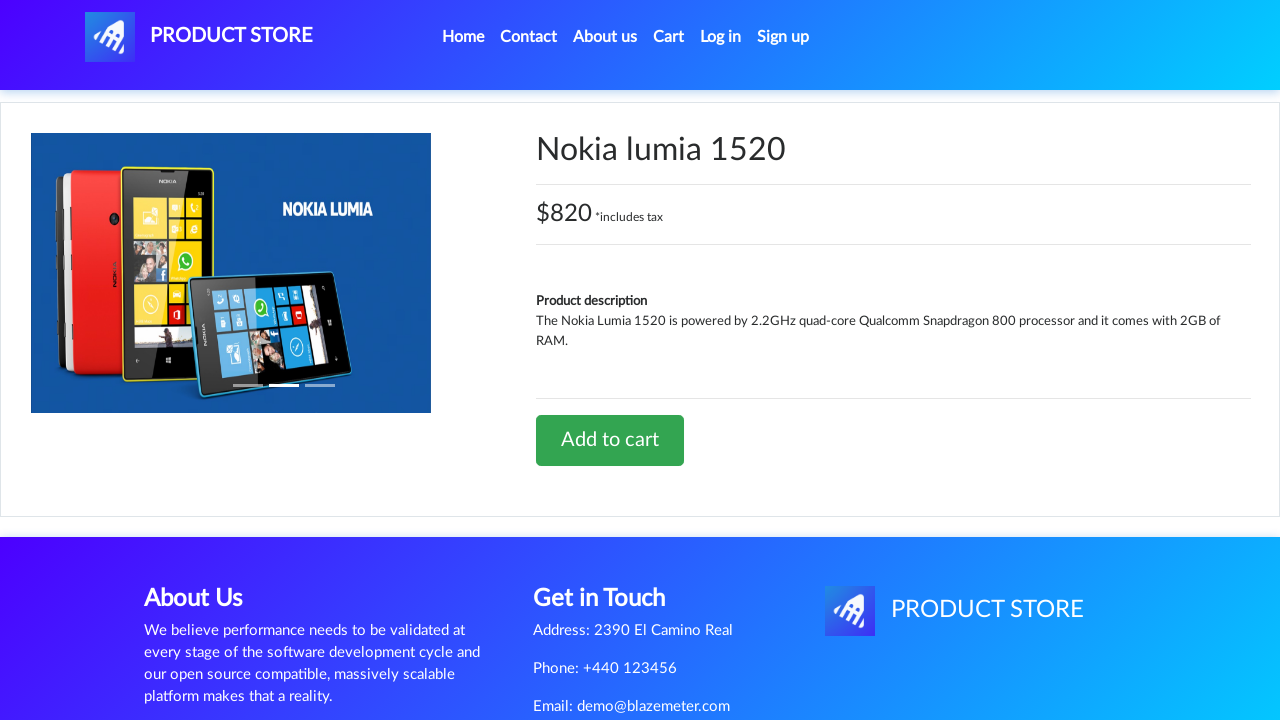

Accepted alert confirmation for second product added to cart
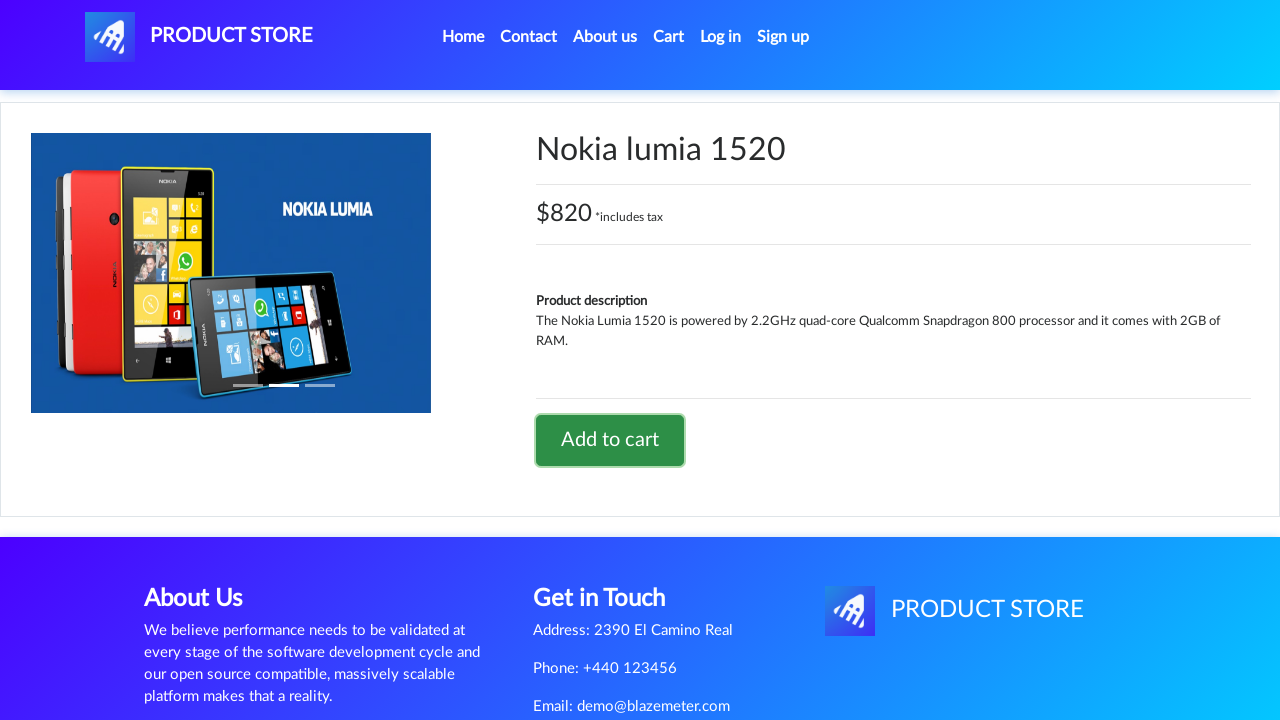

Clicked on Cart link in navigation at (669, 37) on text=Cart
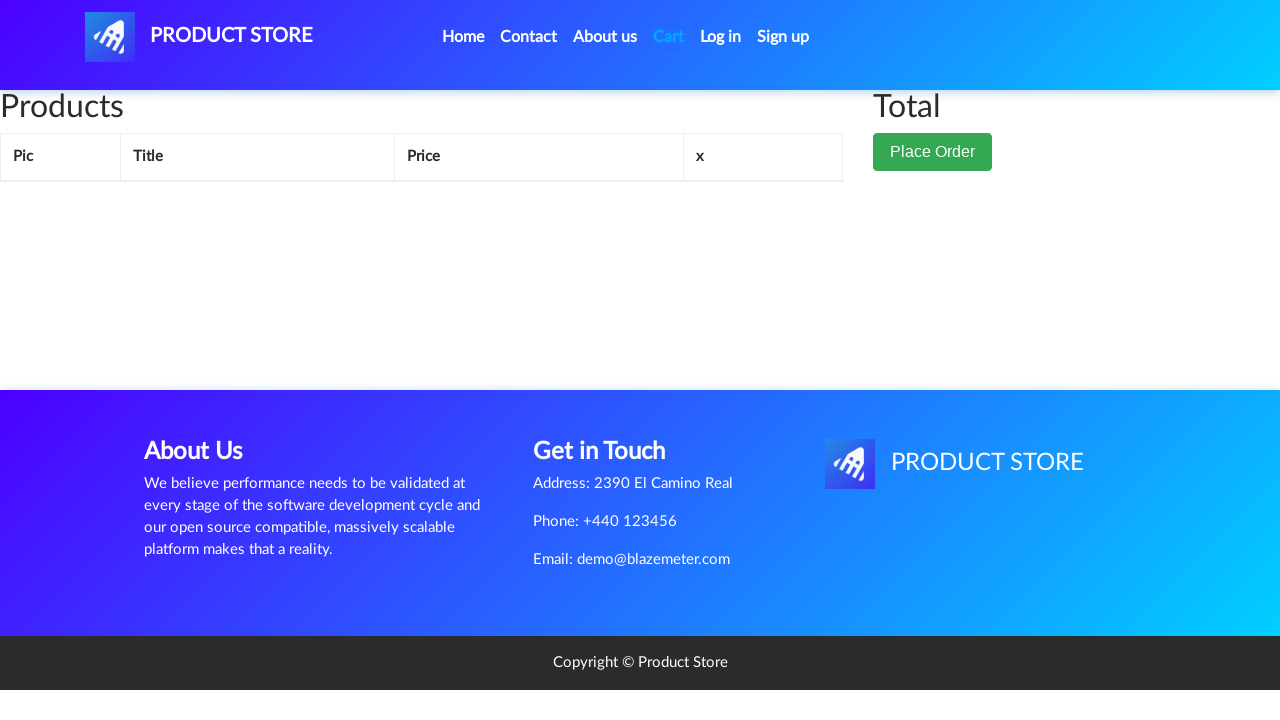

Cart page loaded with both products visible
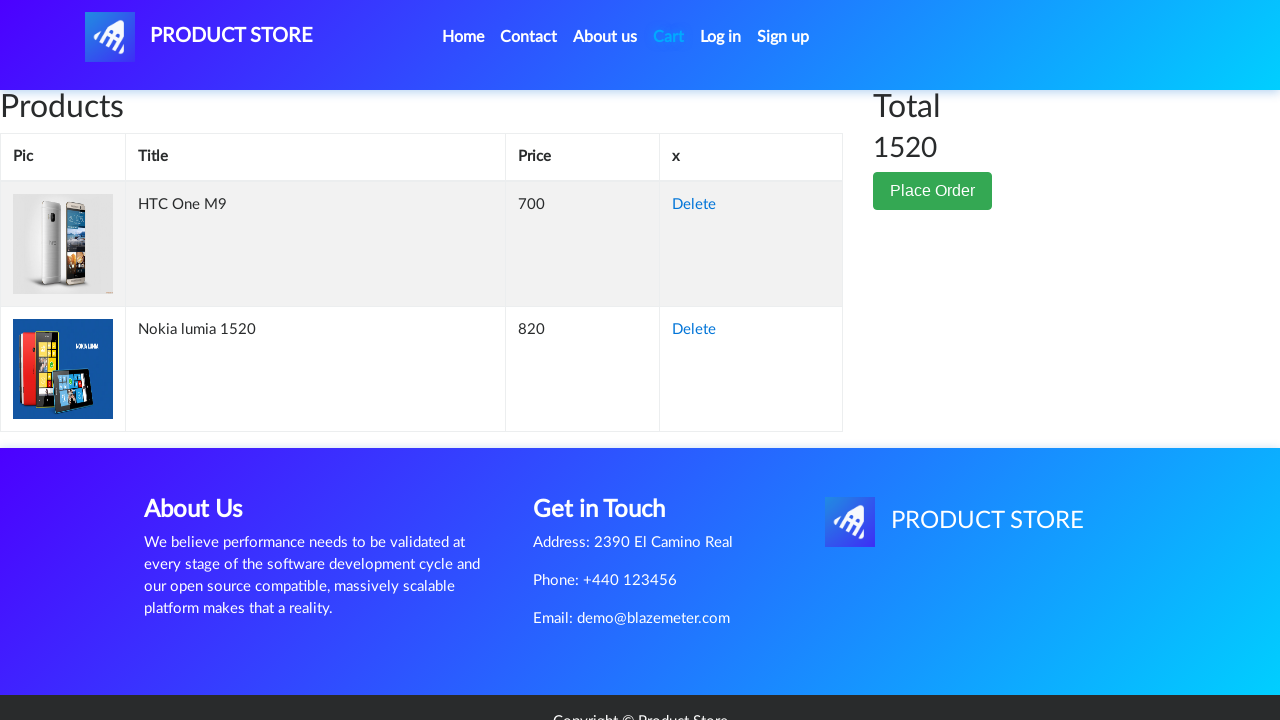

Clicked Place Order button at (933, 191) on button.btn.btn-success
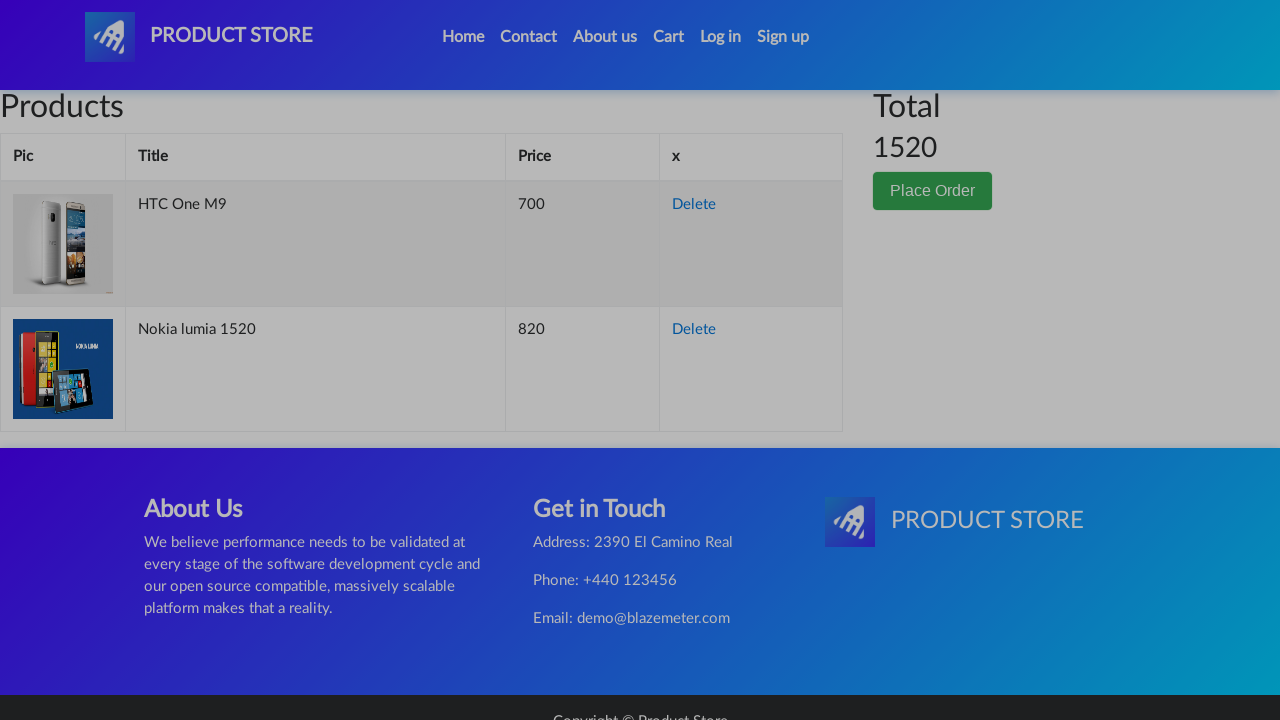

Order form loaded with customer details fields visible
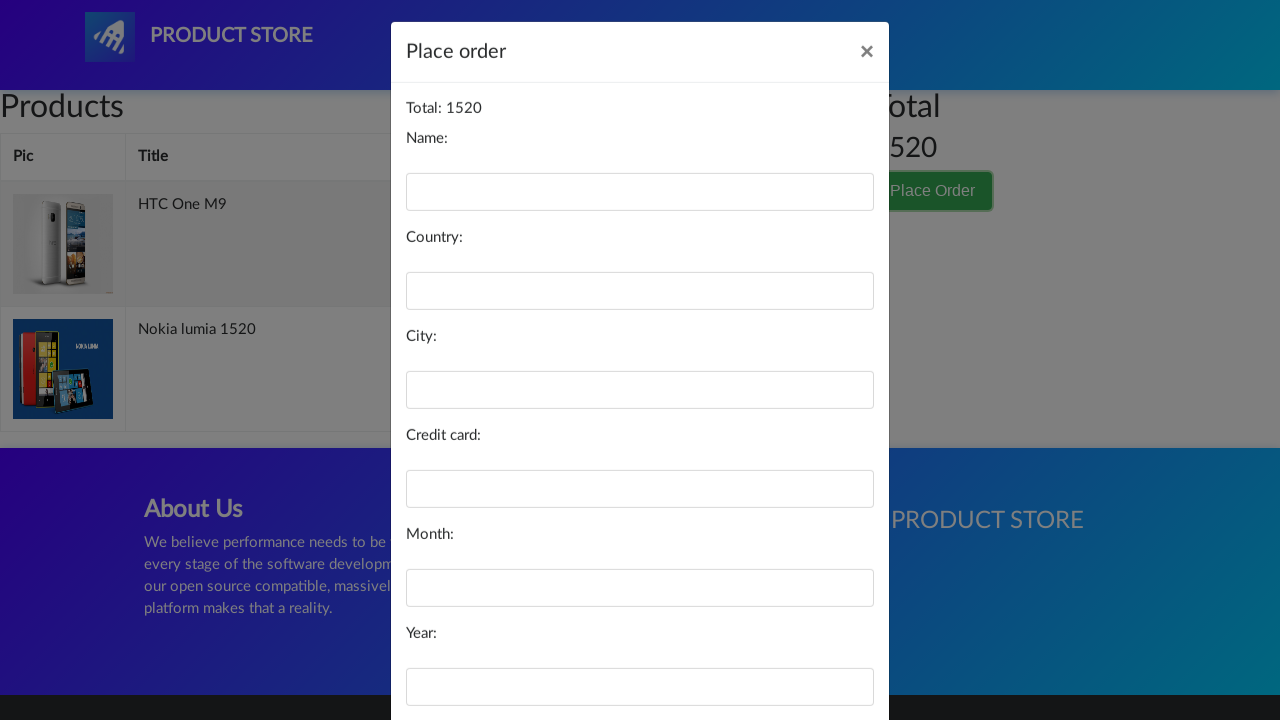

Filled in customer name field with 'Michael Thompson' on #name
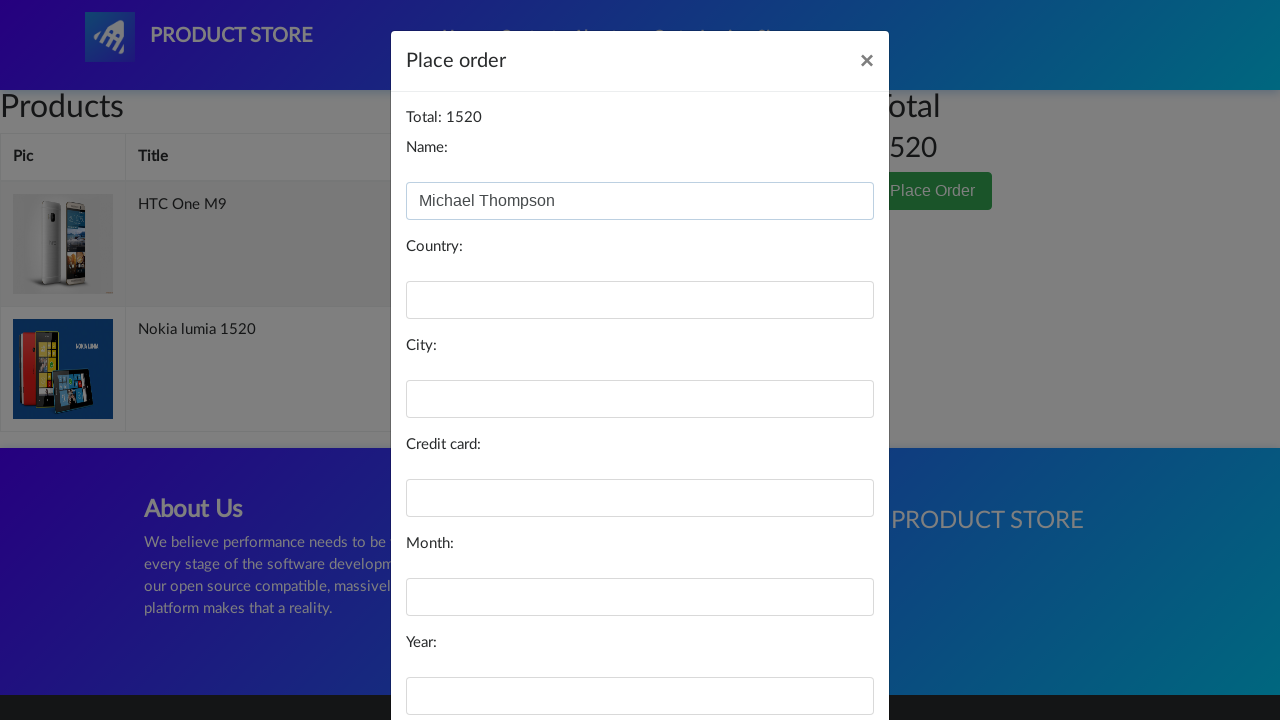

Filled in country field with 'Canada' on #country
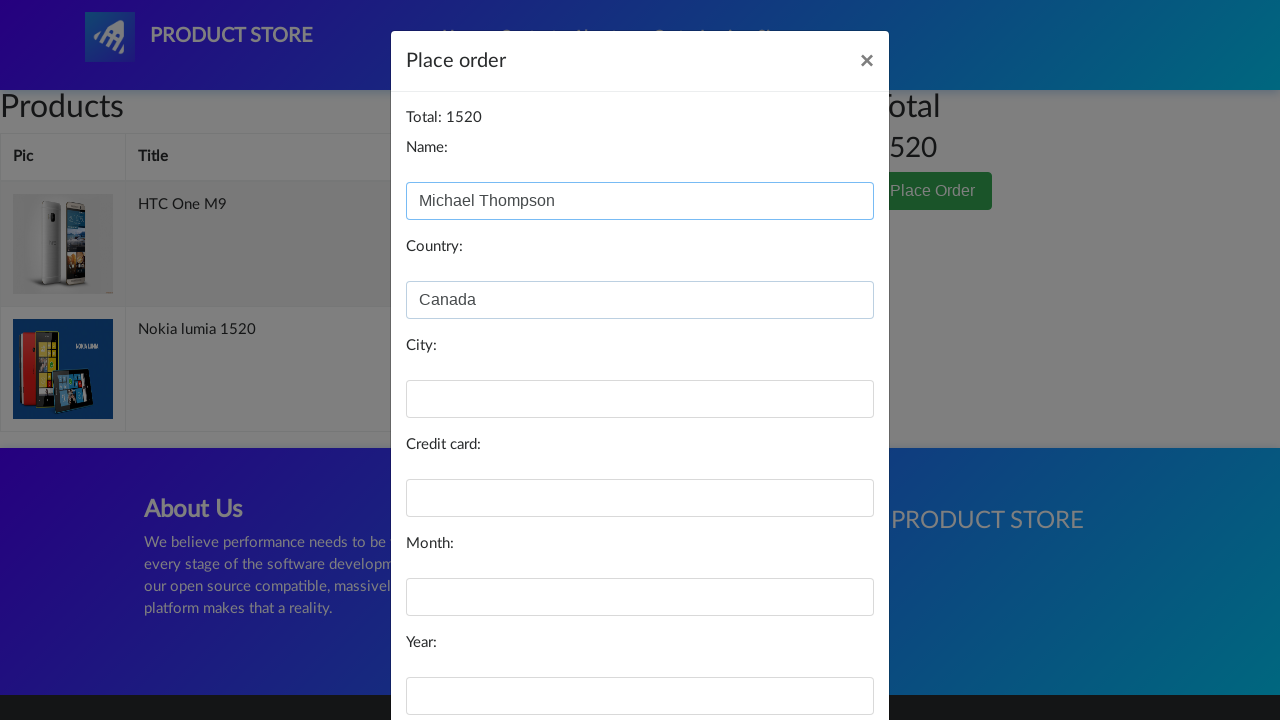

Filled in city field with 'Toronto' on #city
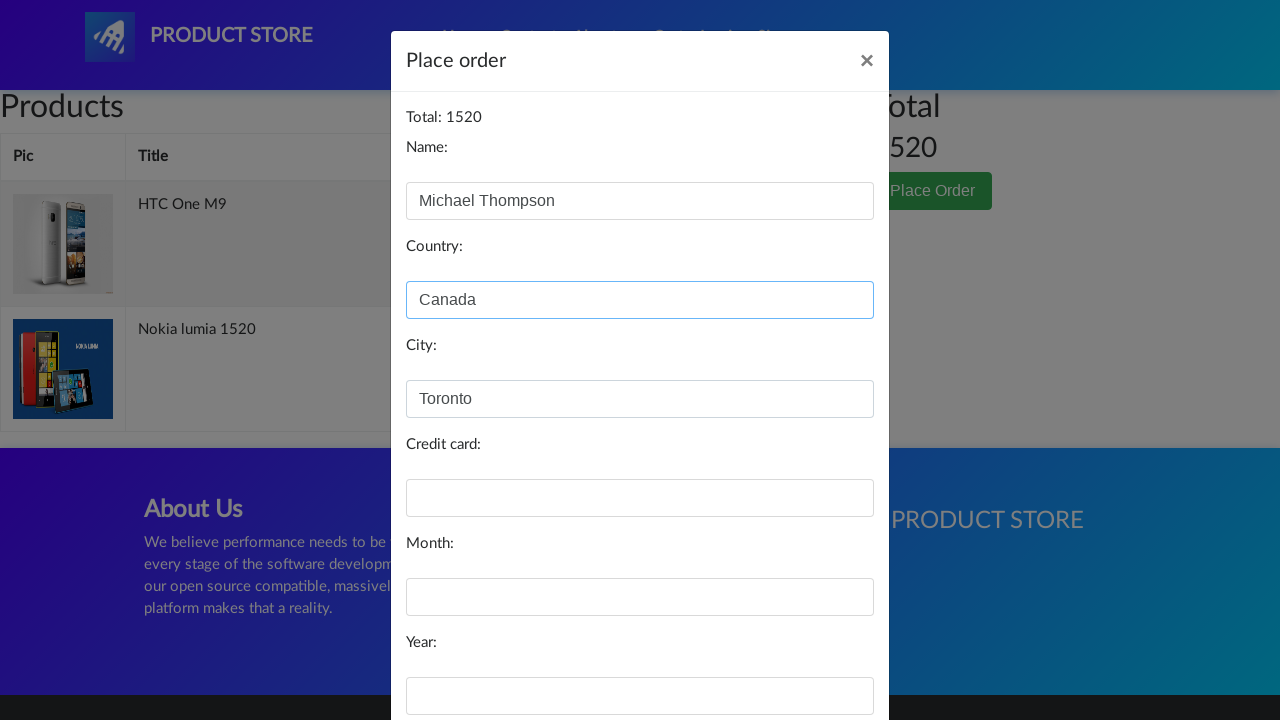

Filled in credit card field with test card number on #card
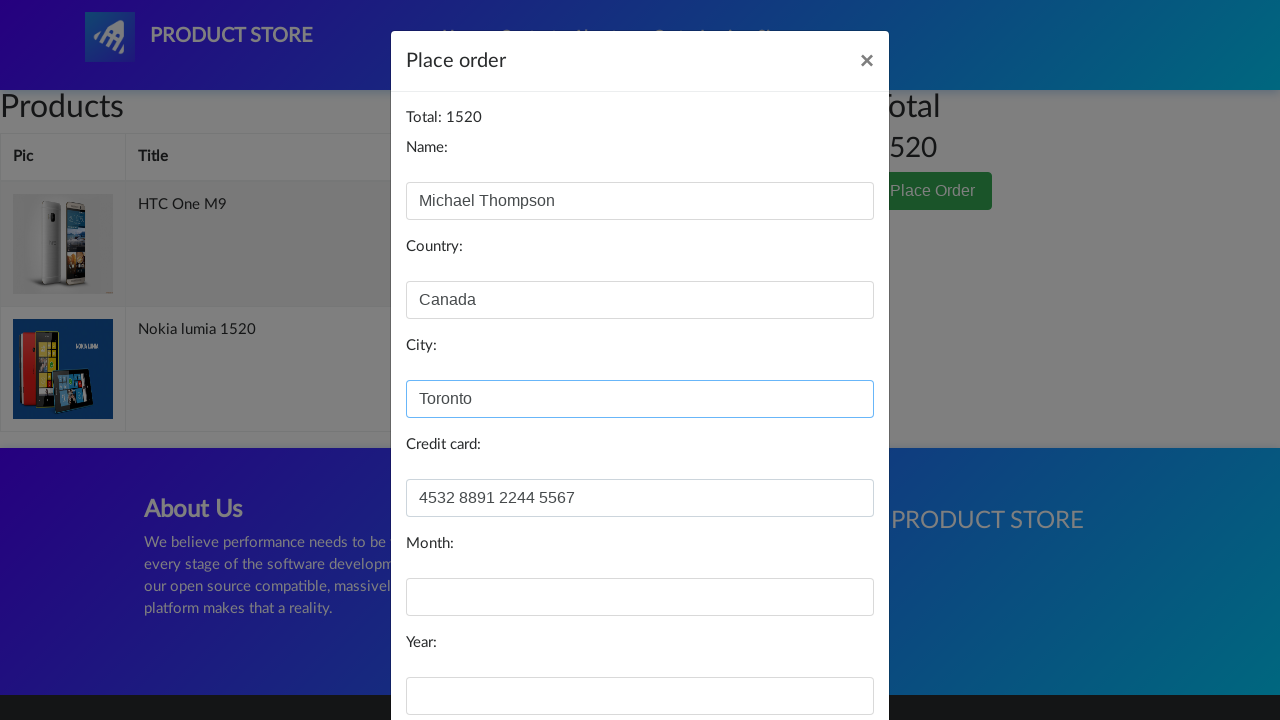

Filled in expiration month field with '08' on #month
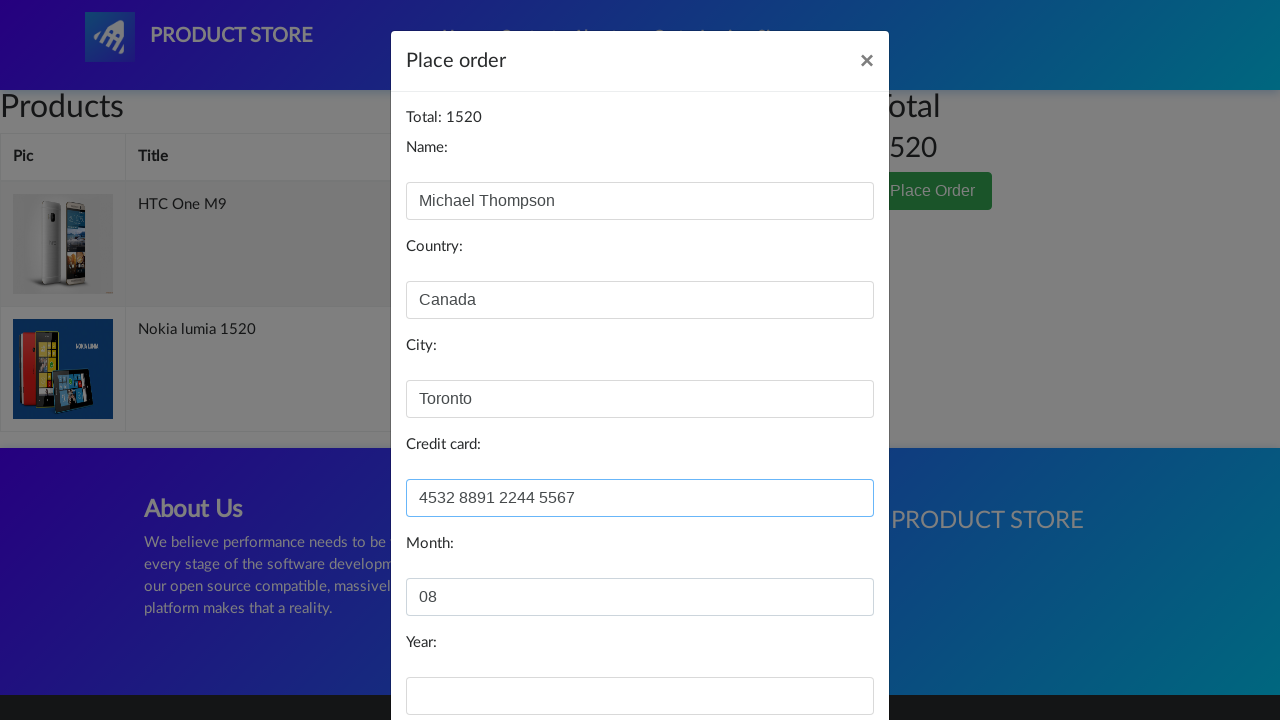

Filled in expiration year field with '2025' on #year
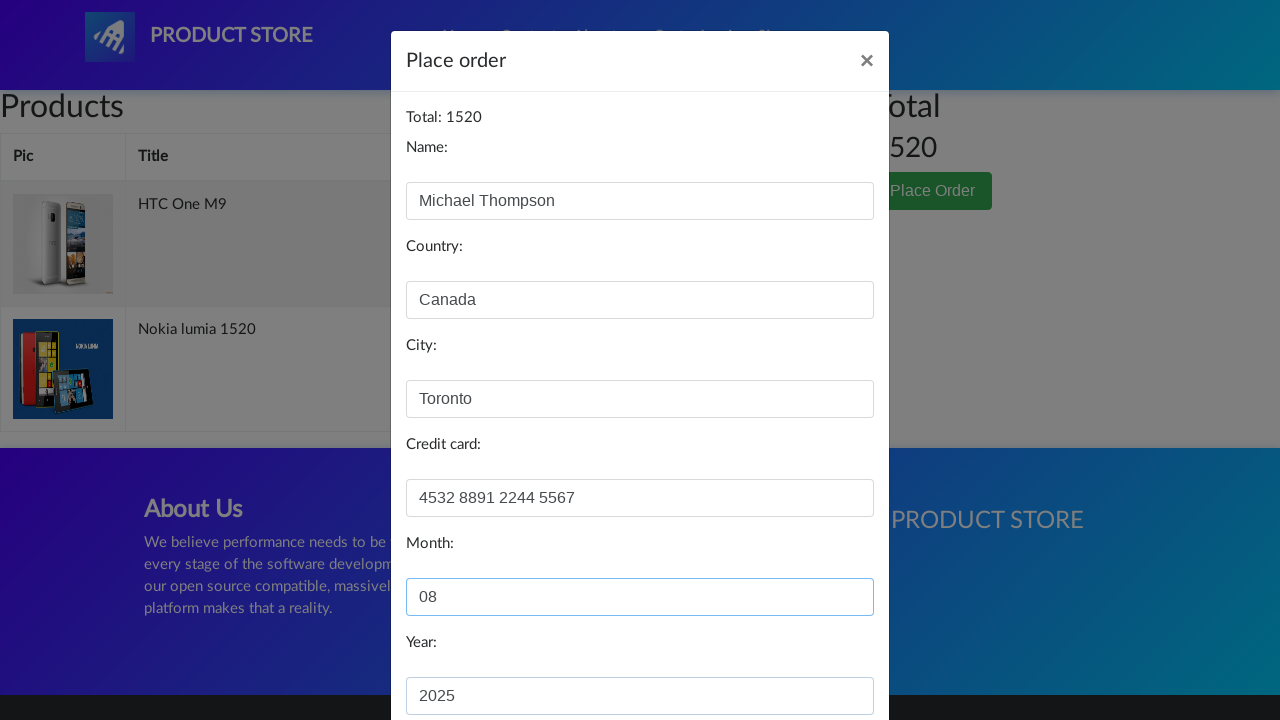

Clicked Purchase button to complete the order at (823, 655) on xpath=//button[text()='Purchase']
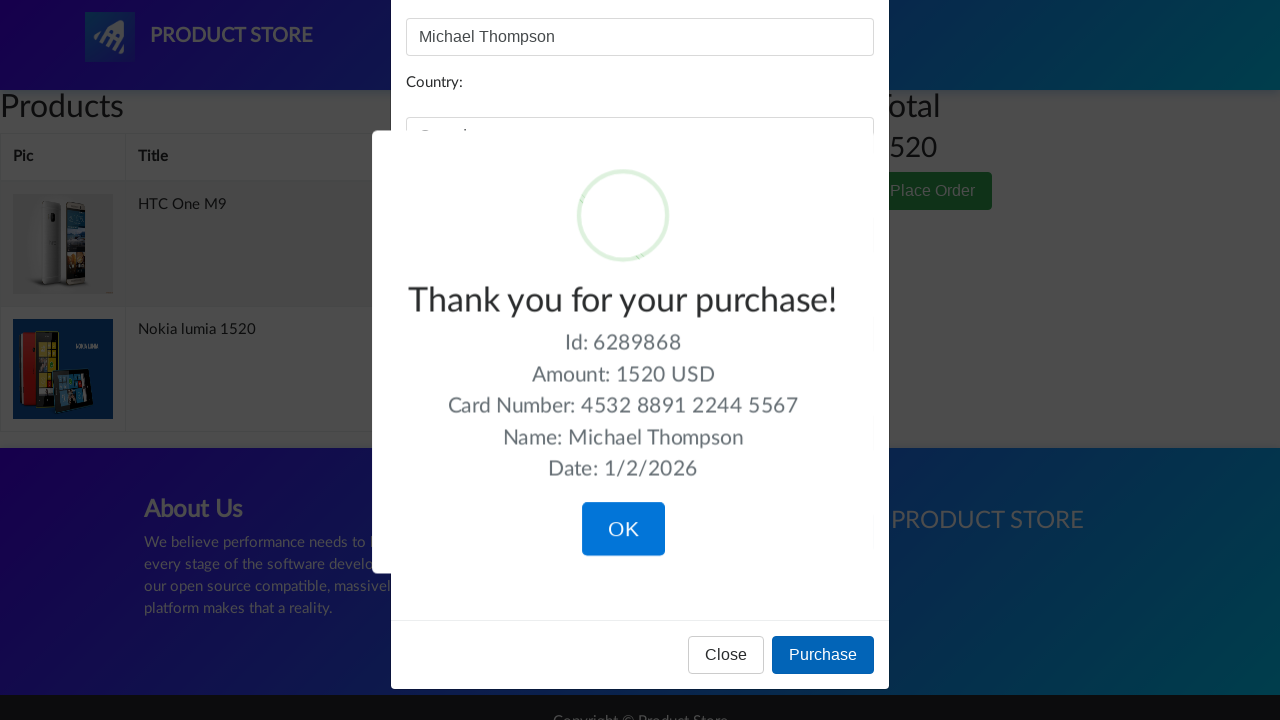

Purchase successful - confirmation screen with success icon displayed
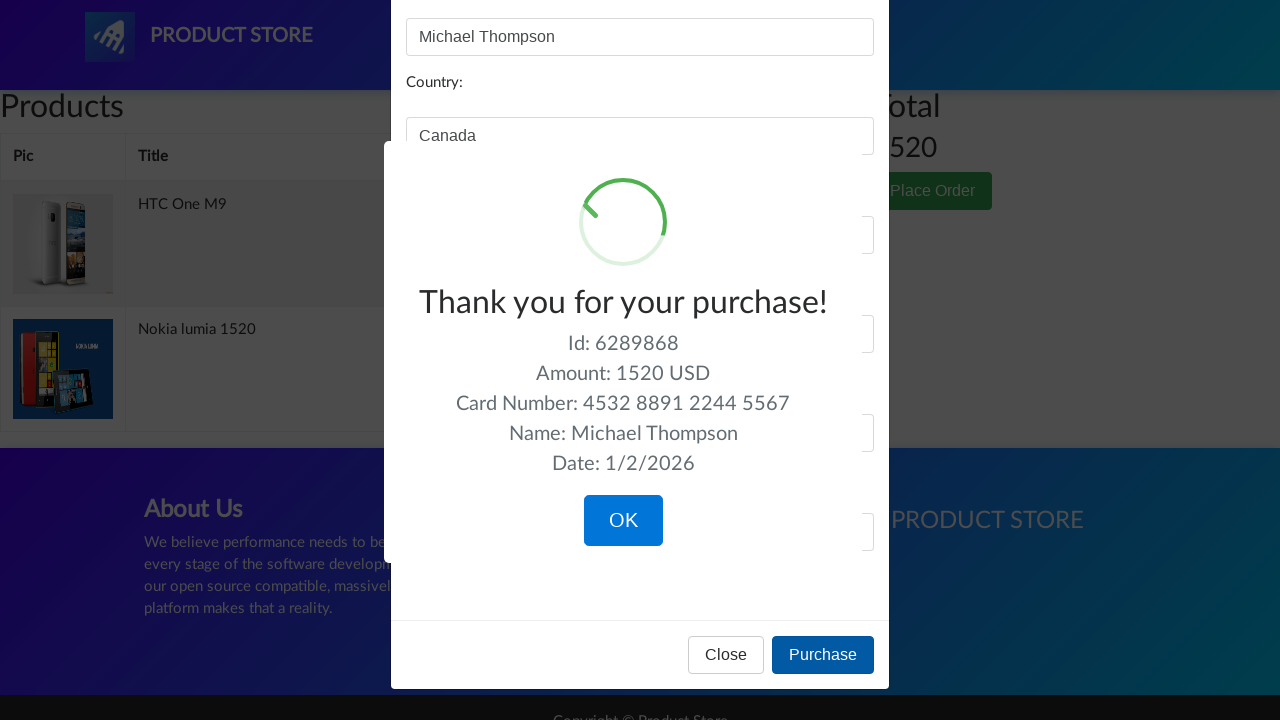

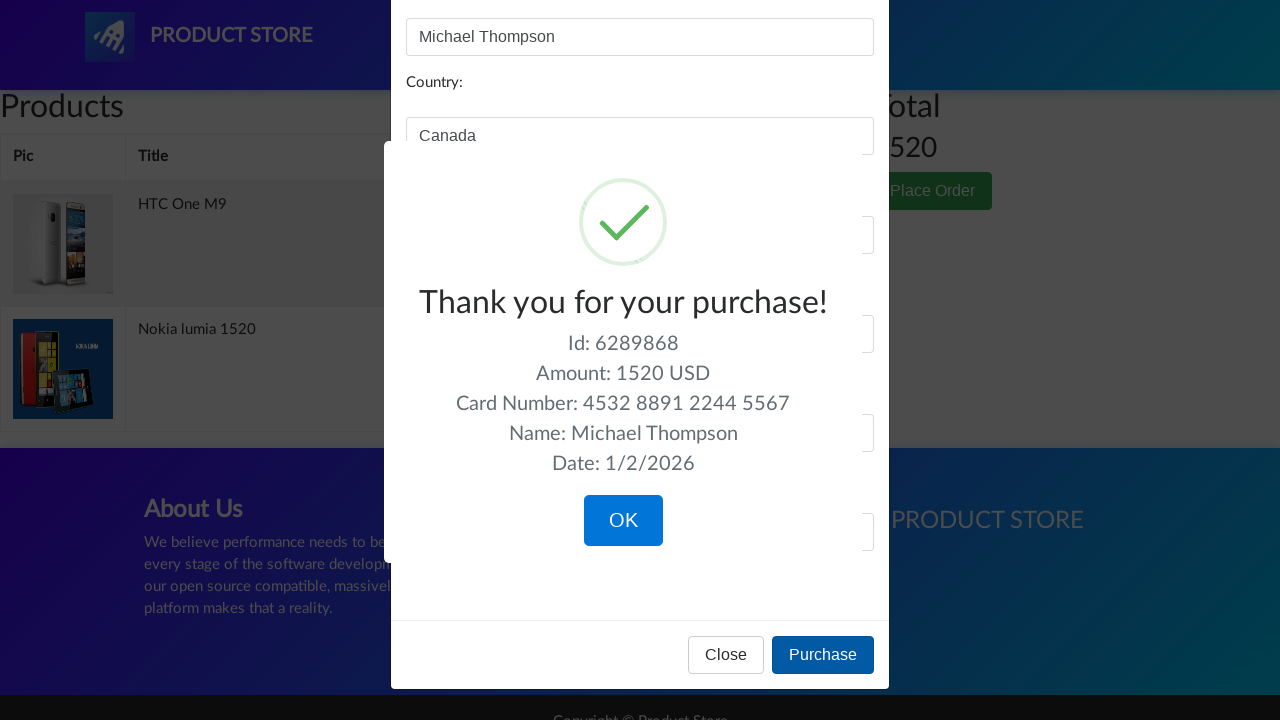